Tests a simple form by filling in first name, last name, city, and country fields, then submitting the form by clicking a button.

Starting URL: http://suninjuly.github.io/simple_form_find_task.html

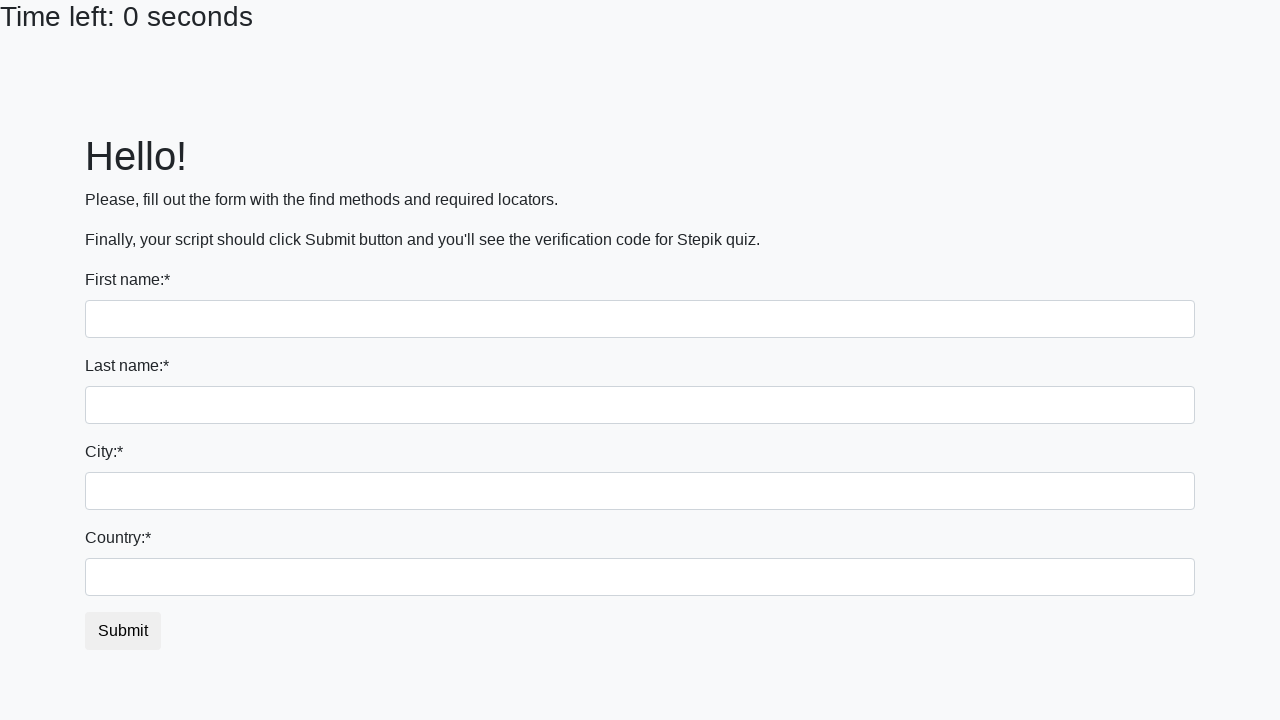

First name field selector became available
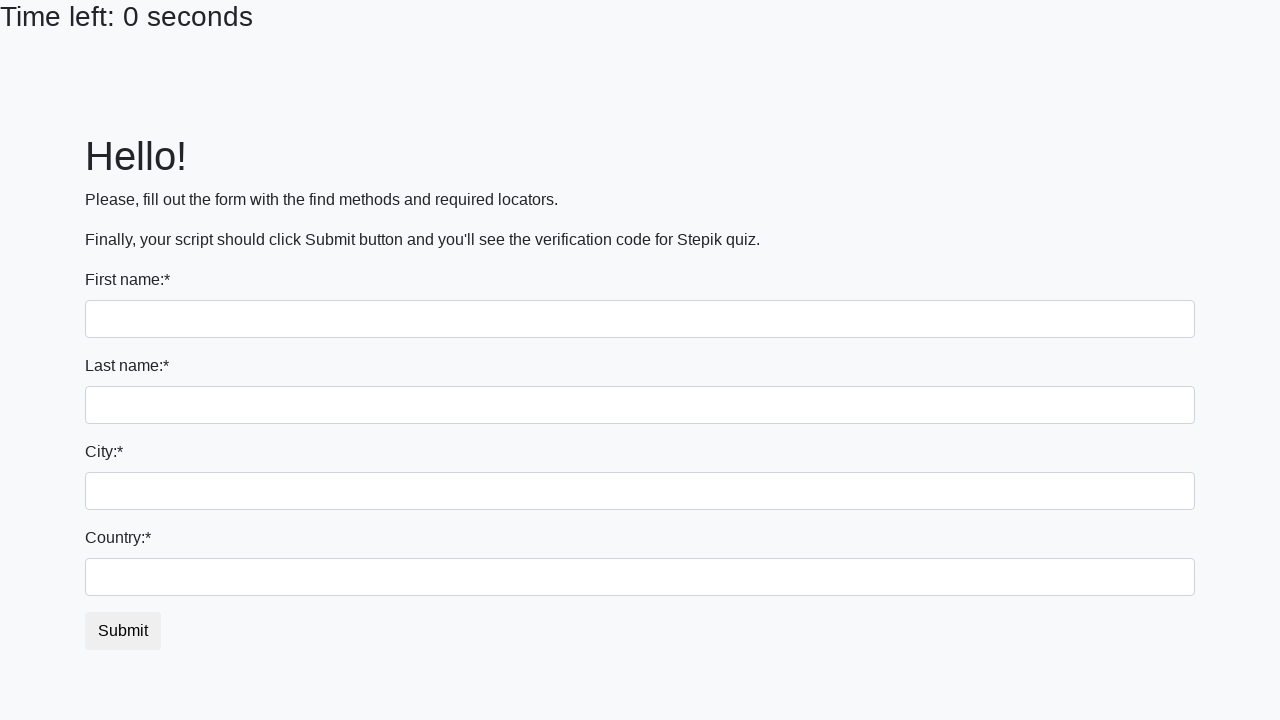

Filled first name field with 'Danil' on input[name='first_name']
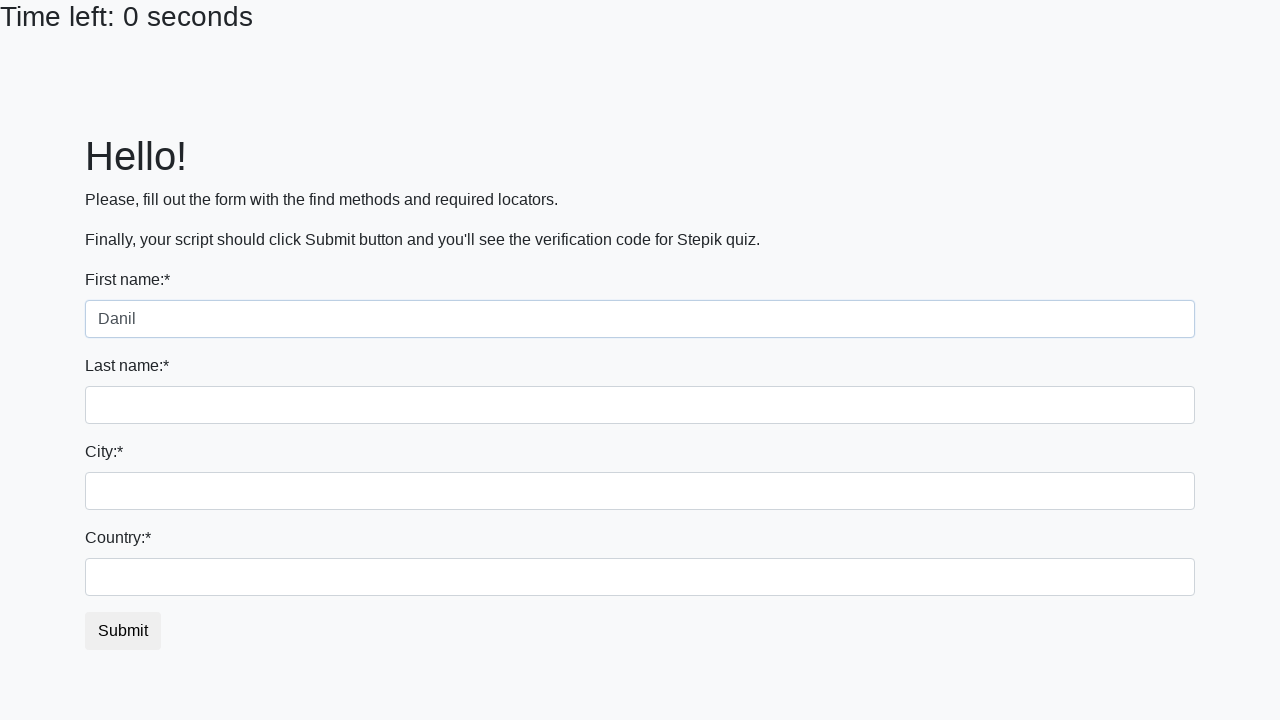

Filled last name field with 'Shevchenko' on input[name='last_name']
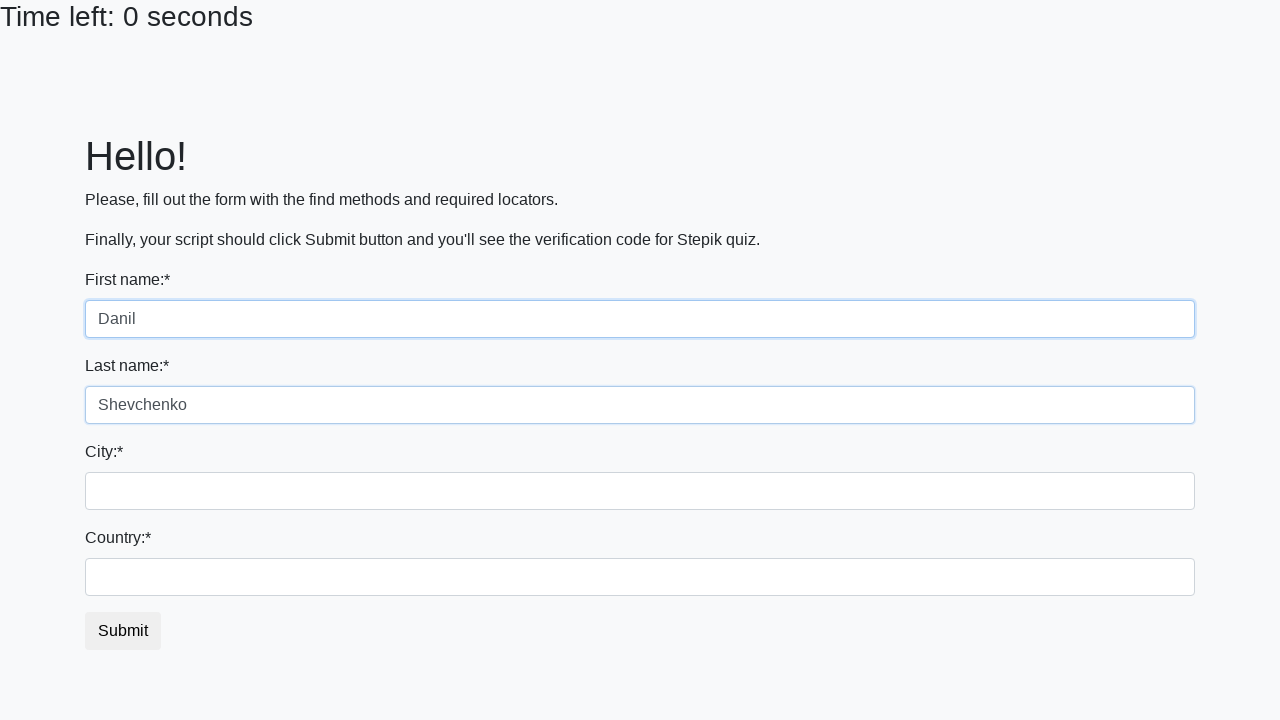

Filled city field with 'Rostov-on-Don' on .form-control.city
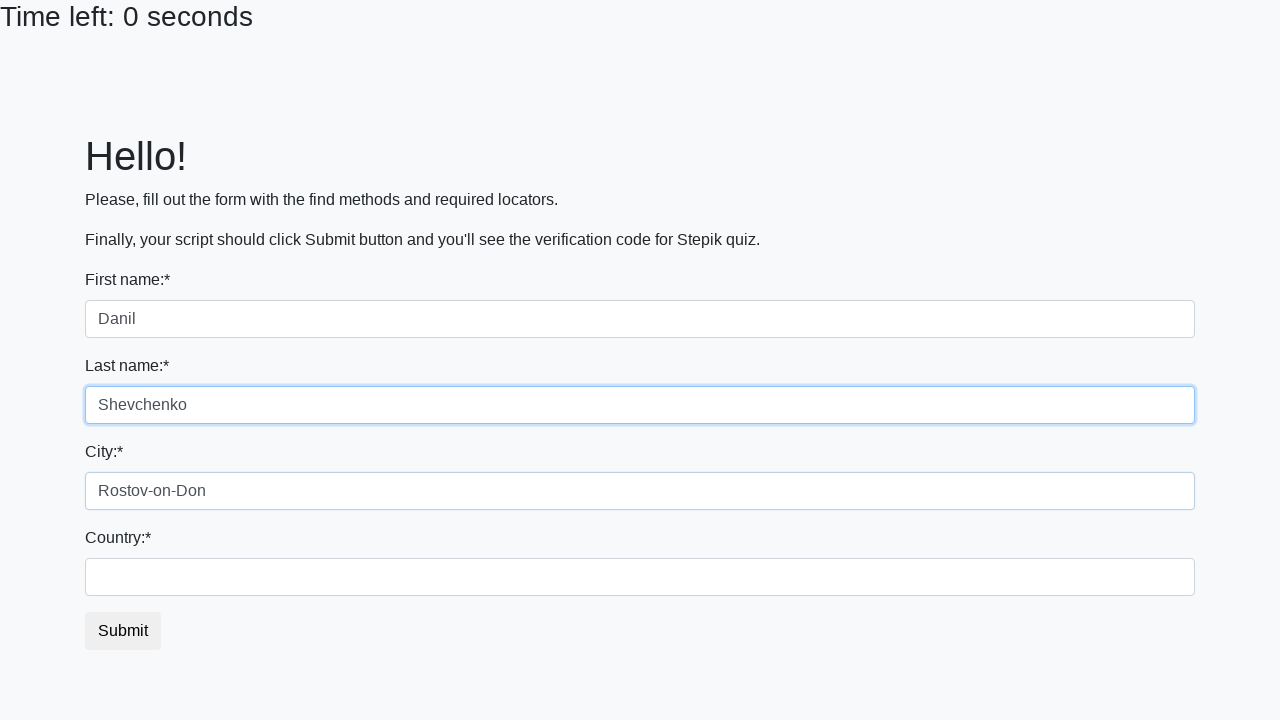

Filled country field with 'Russia' on #country
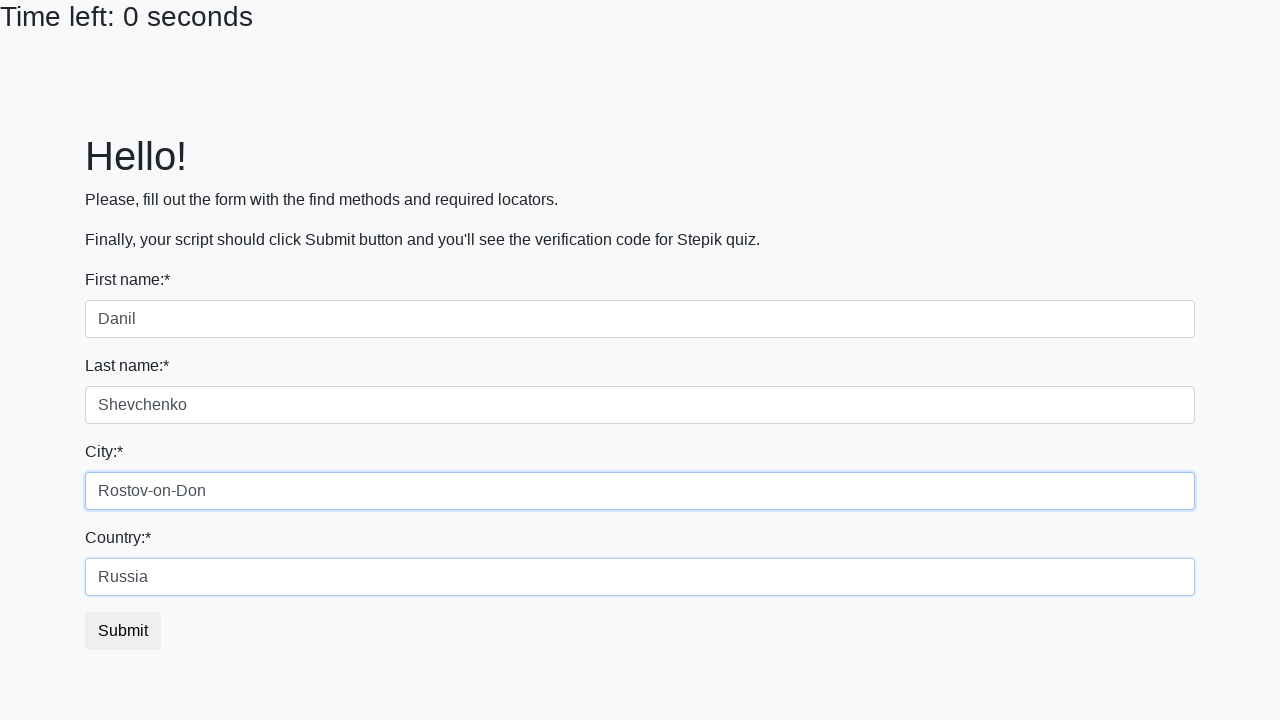

Clicked submit button to submit the form at (123, 631) on button.btn
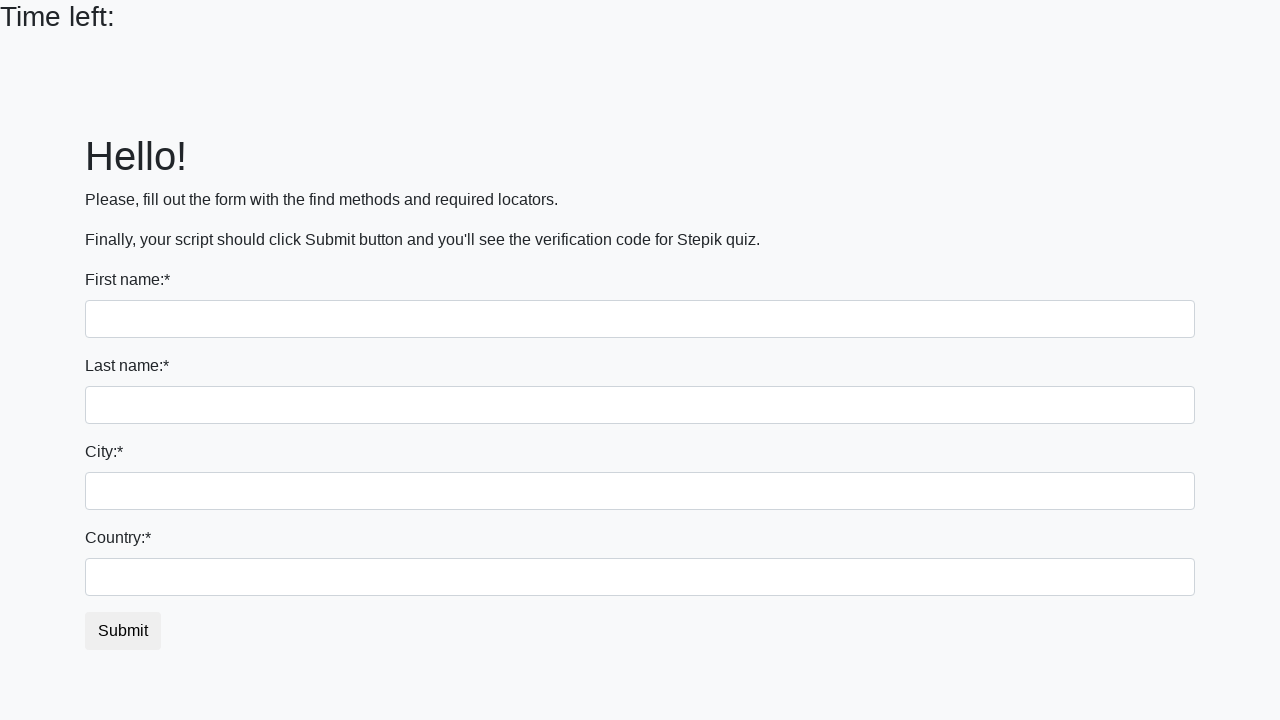

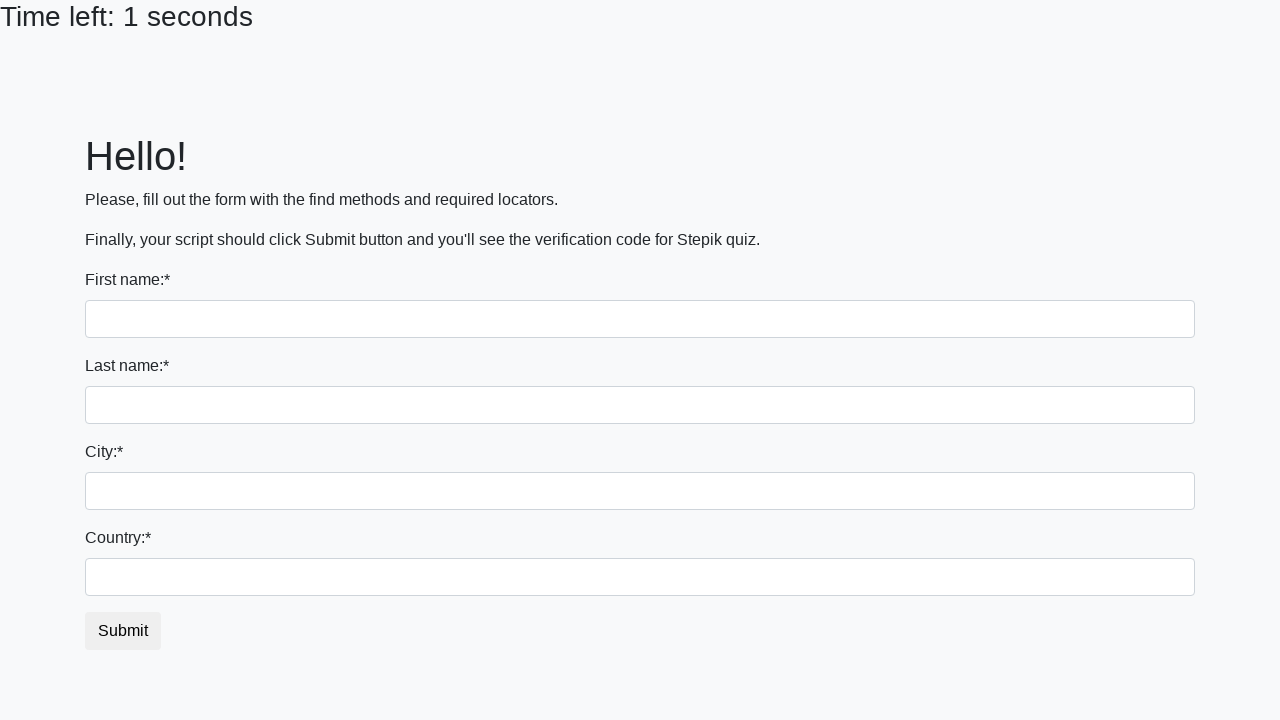